Tests interaction with multiple frames on a page, filling text inputs in frames 1-4, and completing a multi-step form within a nested iframe including radio buttons, checkboxes, dropdowns, and text fields.

Starting URL: https://ui.vision/demo/webtest/frames/

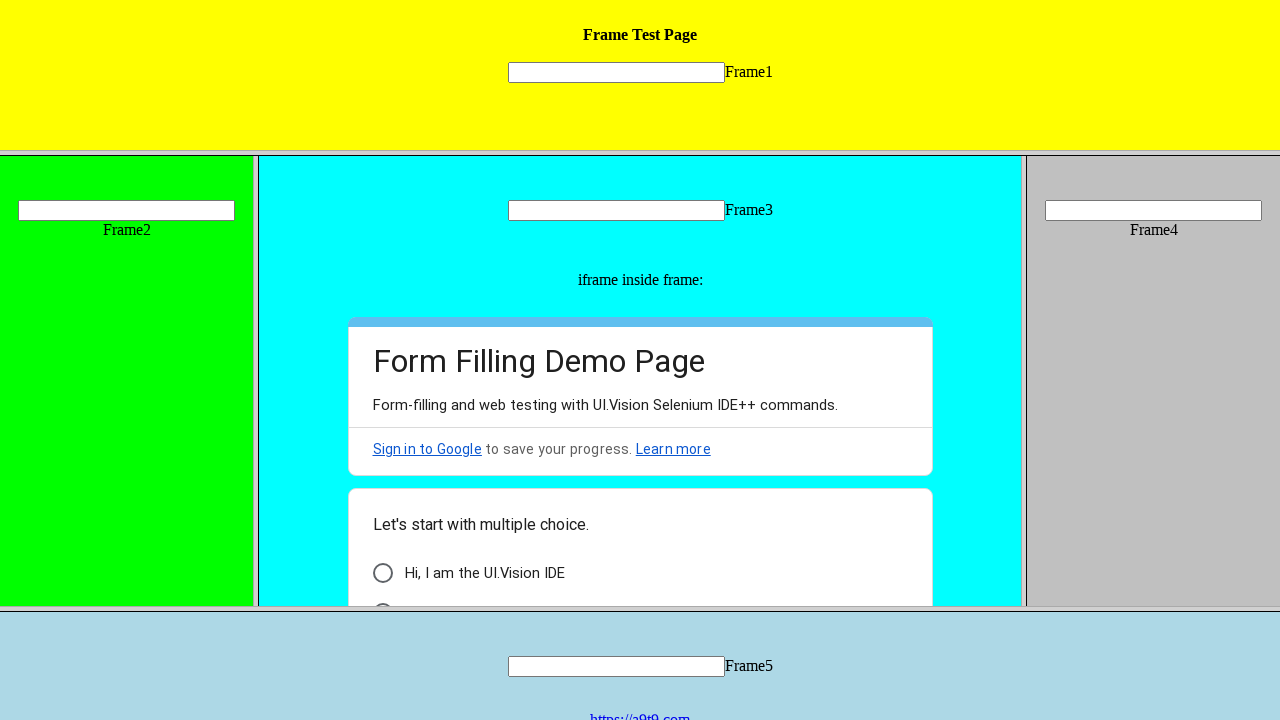

Filled text input in frame 1 with 'this is frame 1' on frame[src='frame_1.html'] >> internal:control=enter-frame >> input[name='mytext1
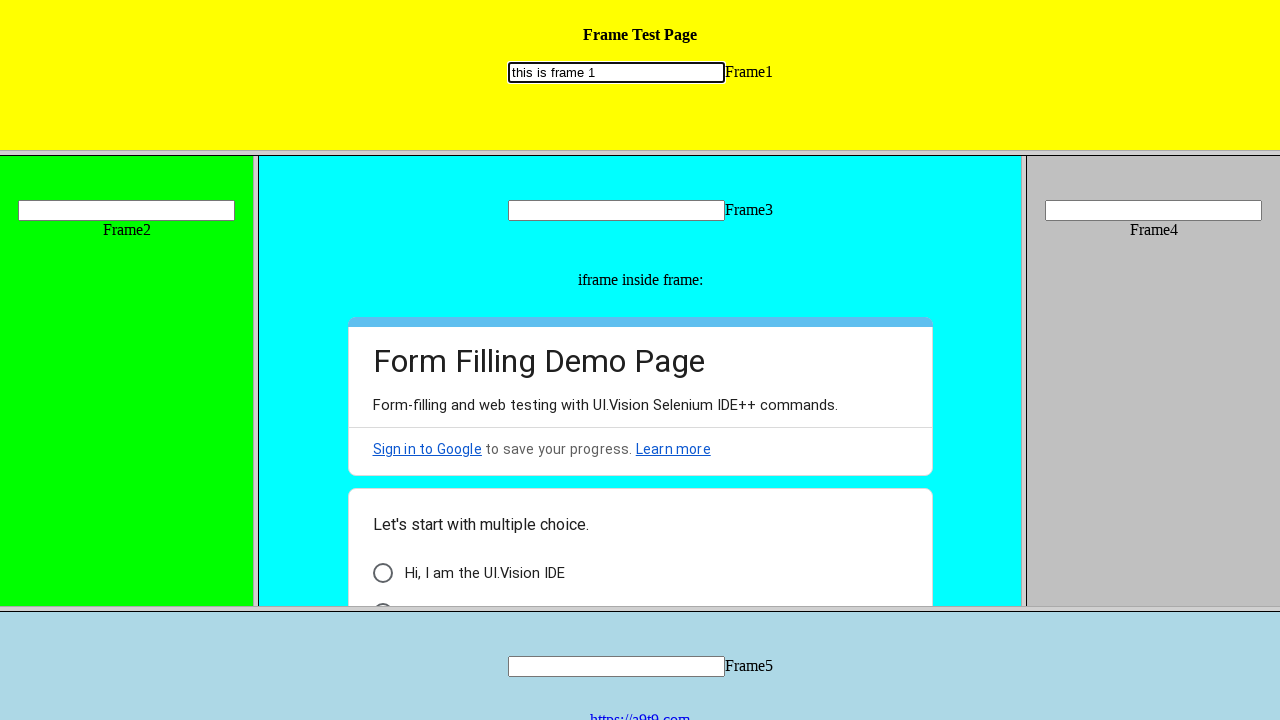

Filled text input in frame 2 with 'this is frame 2' on frame[src='frame_2.html'] >> internal:control=enter-frame >> input[name='mytext2
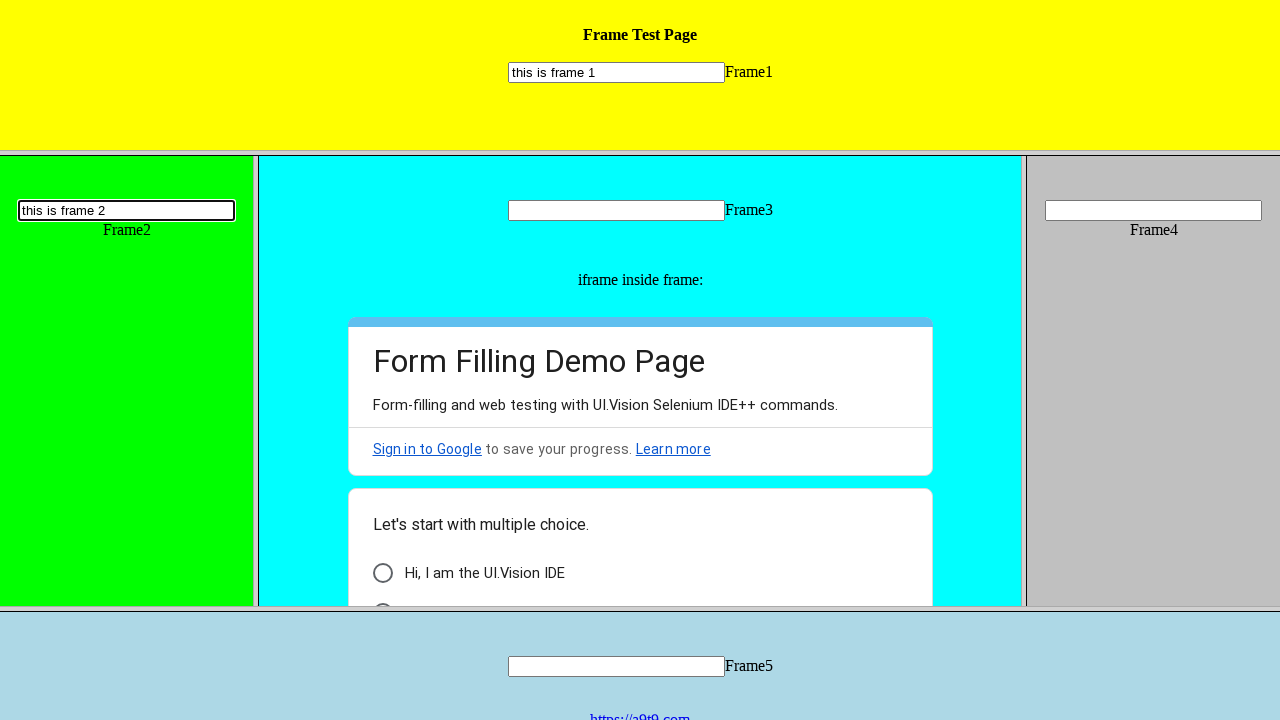

Filled text input in frame 3 with 'this is frame 3' on frame[src='frame_3.html'] >> internal:control=enter-frame >> input[name='mytext3
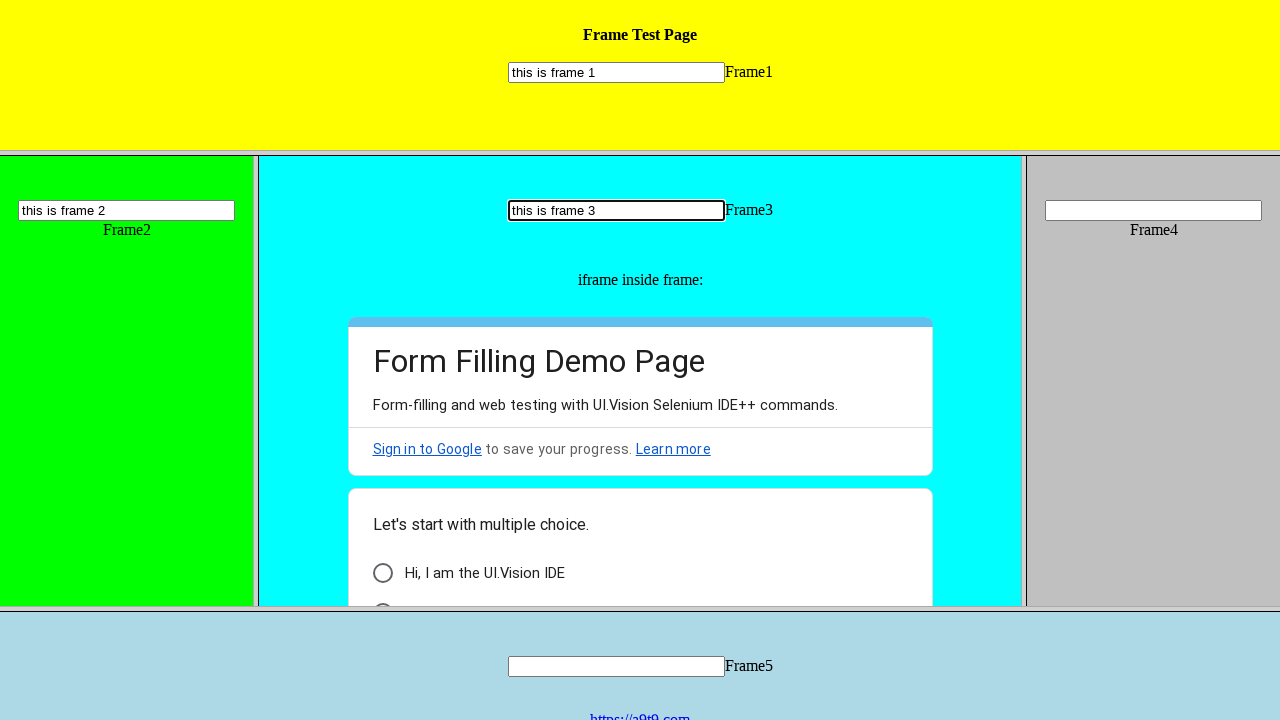

Clicked 'I am a human' radio button in nested iframe at (450, 596) on frame[src='frame_3.html'] >> internal:control=enter-frame >> iframe >> internal:
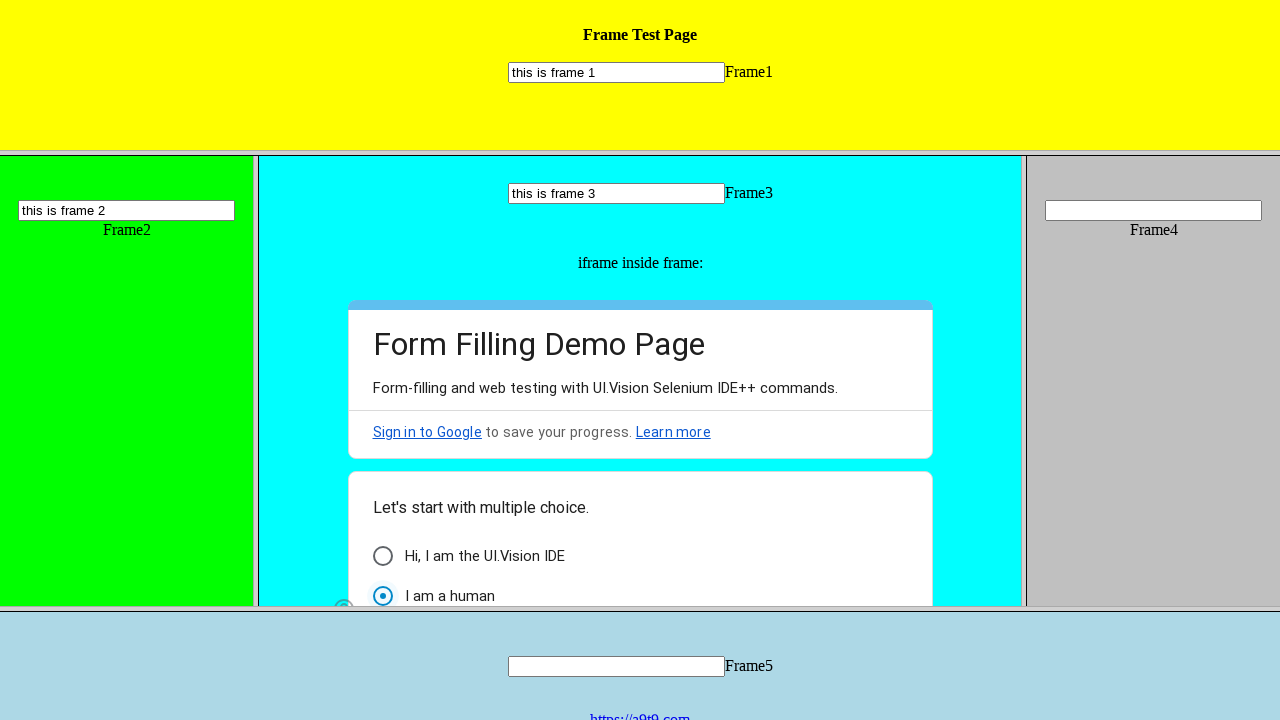

Scrolled 'Form Autofilling' checkbox into view
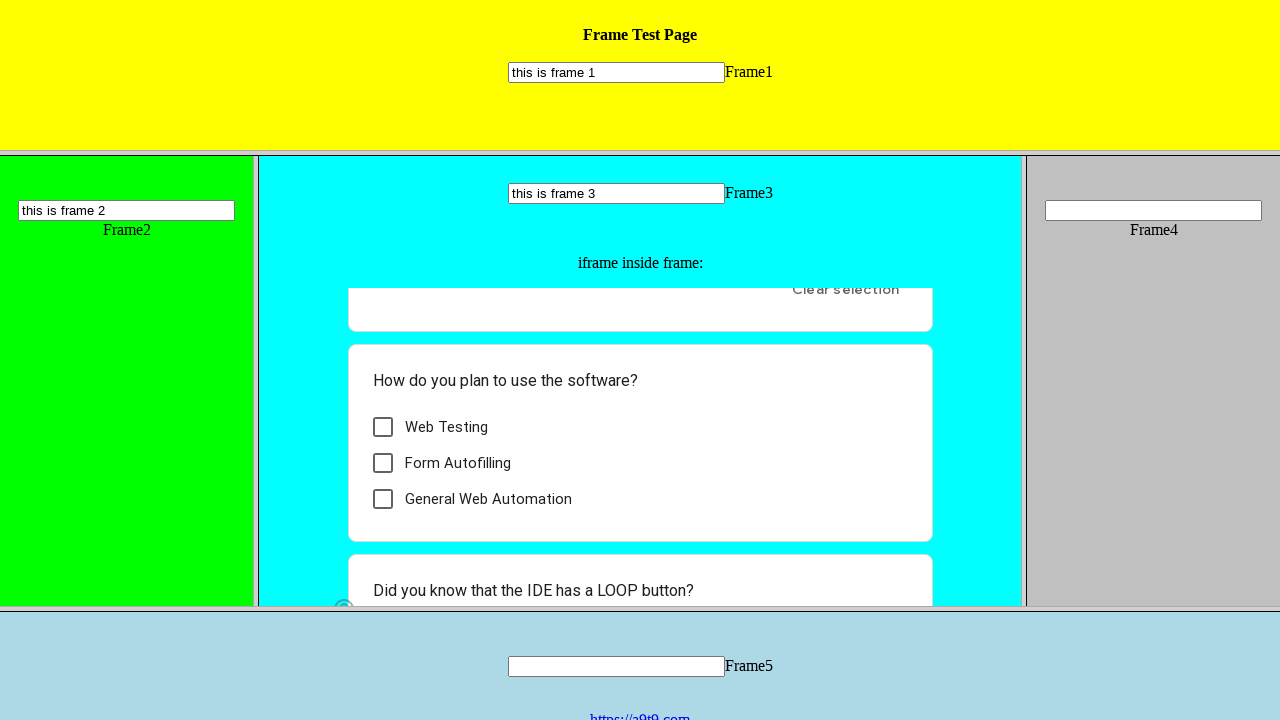

Clicked 'Form Autofilling' checkbox at (458, 463) on frame[src='frame_3.html'] >> internal:control=enter-frame >> iframe >> internal:
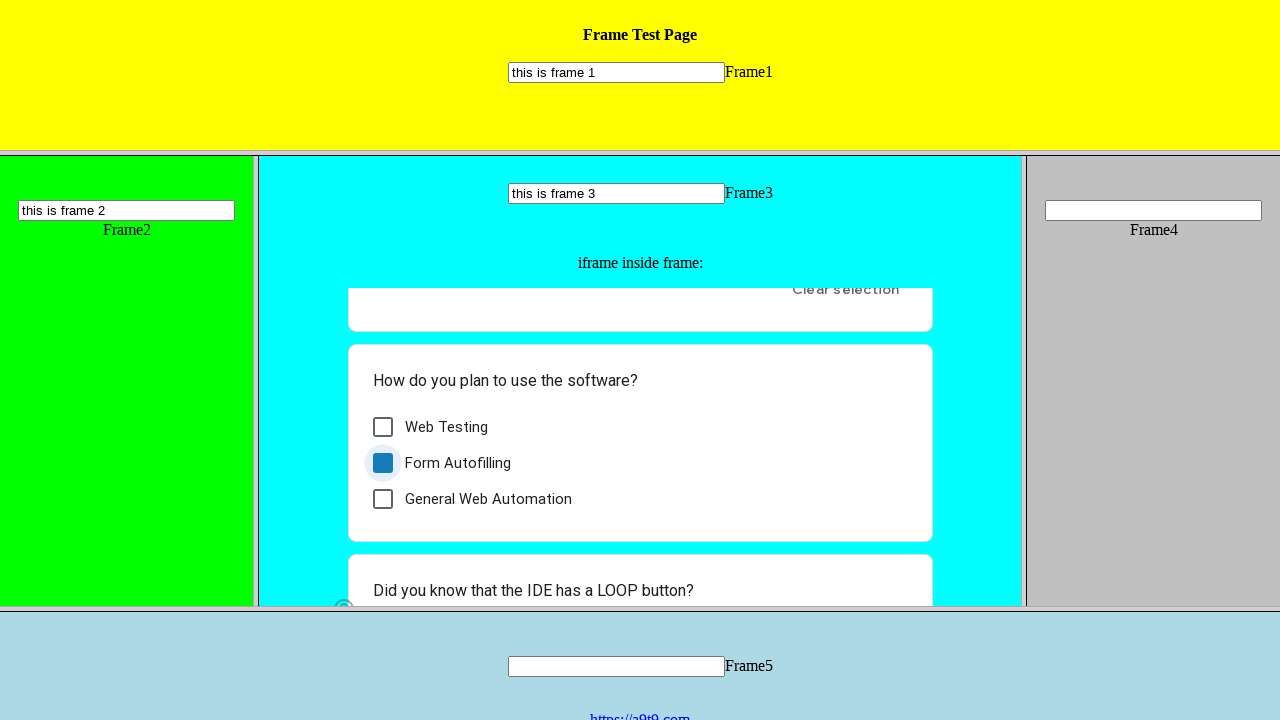

Scrolled dropdown question 'IDE has a LOOP button?' into view
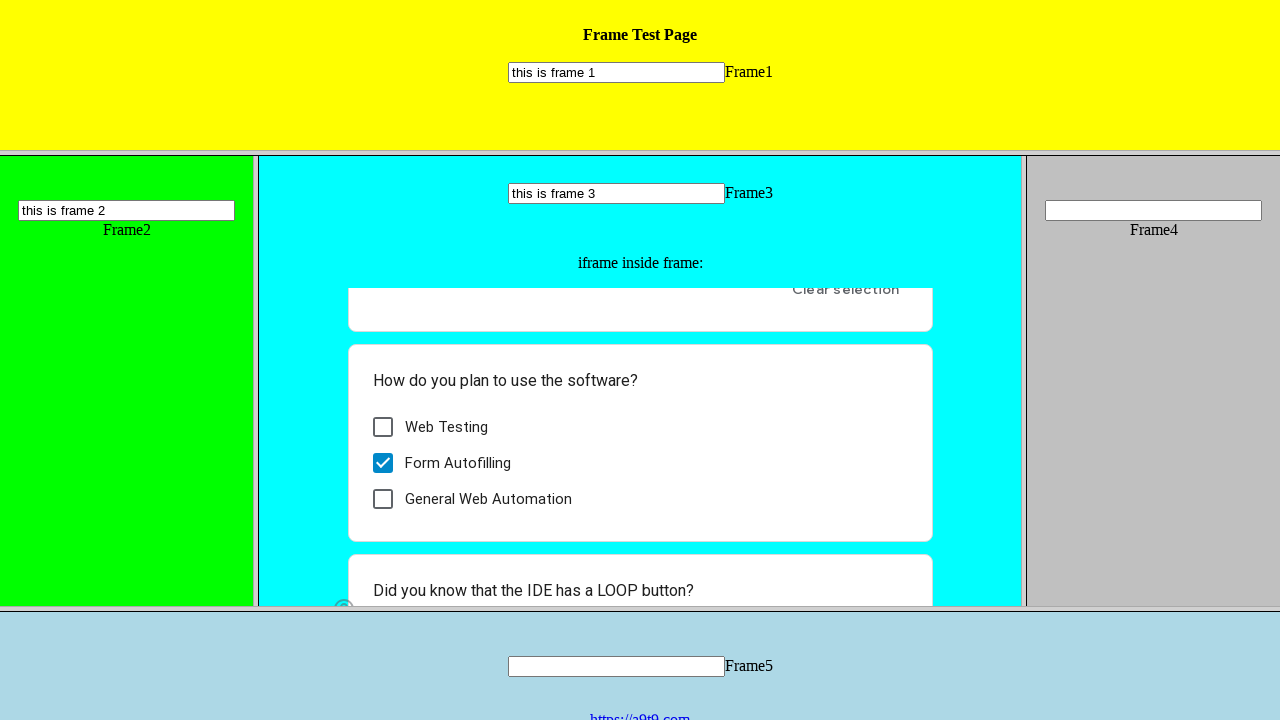

Clicked 'Choose' dropdown button at (452, 582) on frame[src='frame_3.html'] >> internal:control=enter-frame >> iframe >> internal:
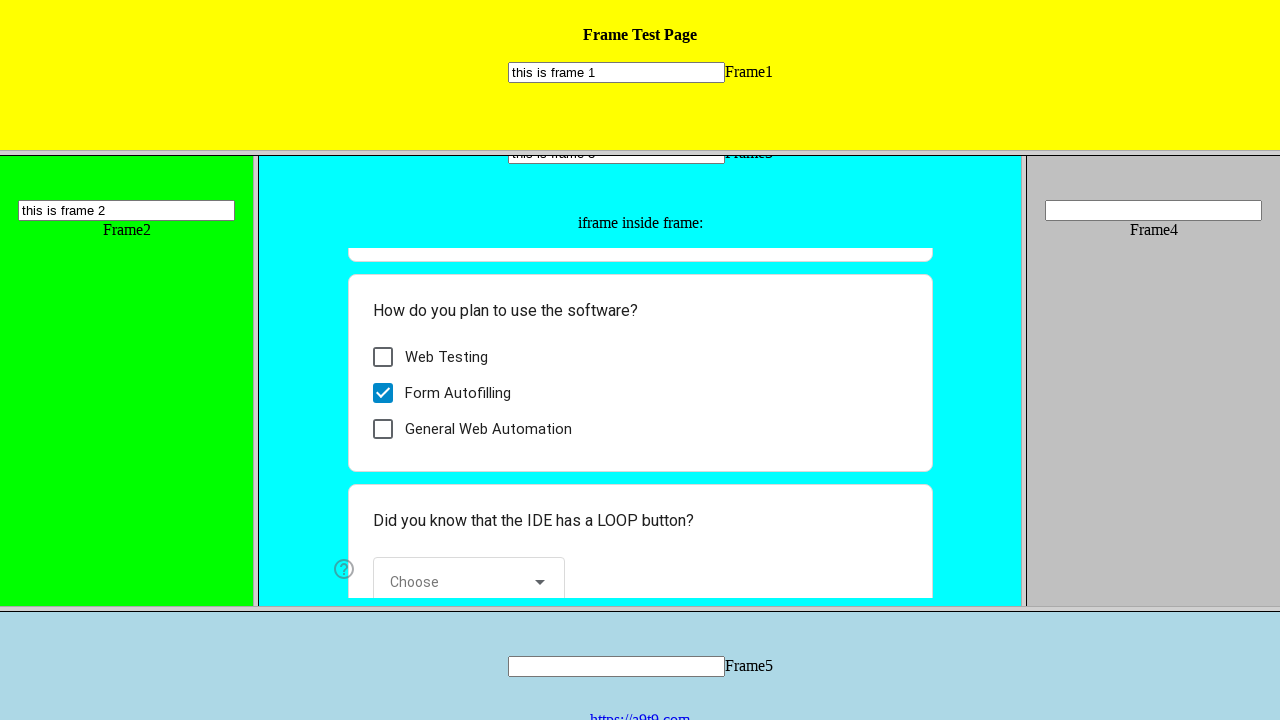

Selected dropdown option 'Well, now I know :-)' at (470, 542) on frame[src='frame_3.html'] >> internal:control=enter-frame >> iframe >> internal:
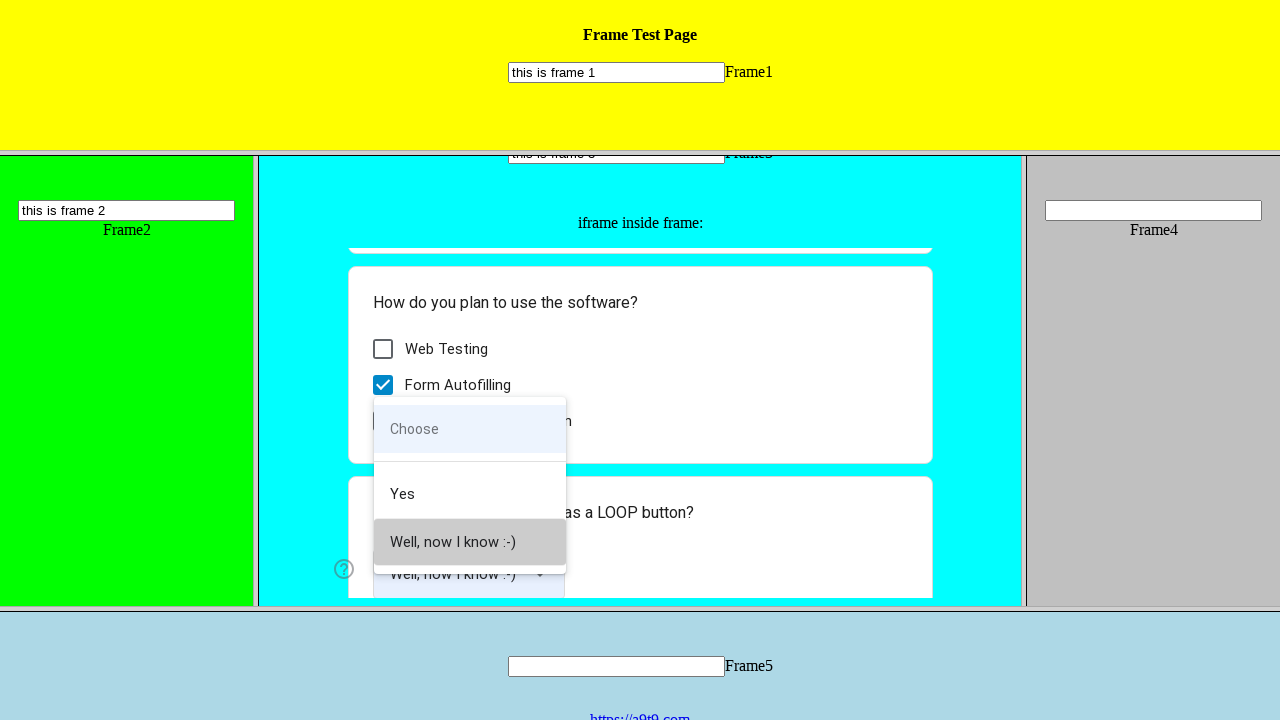

Clicked 'Next' button to proceed to next form page at (389, 588) on frame[src='frame_3.html'] >> internal:control=enter-frame >> iframe >> internal:
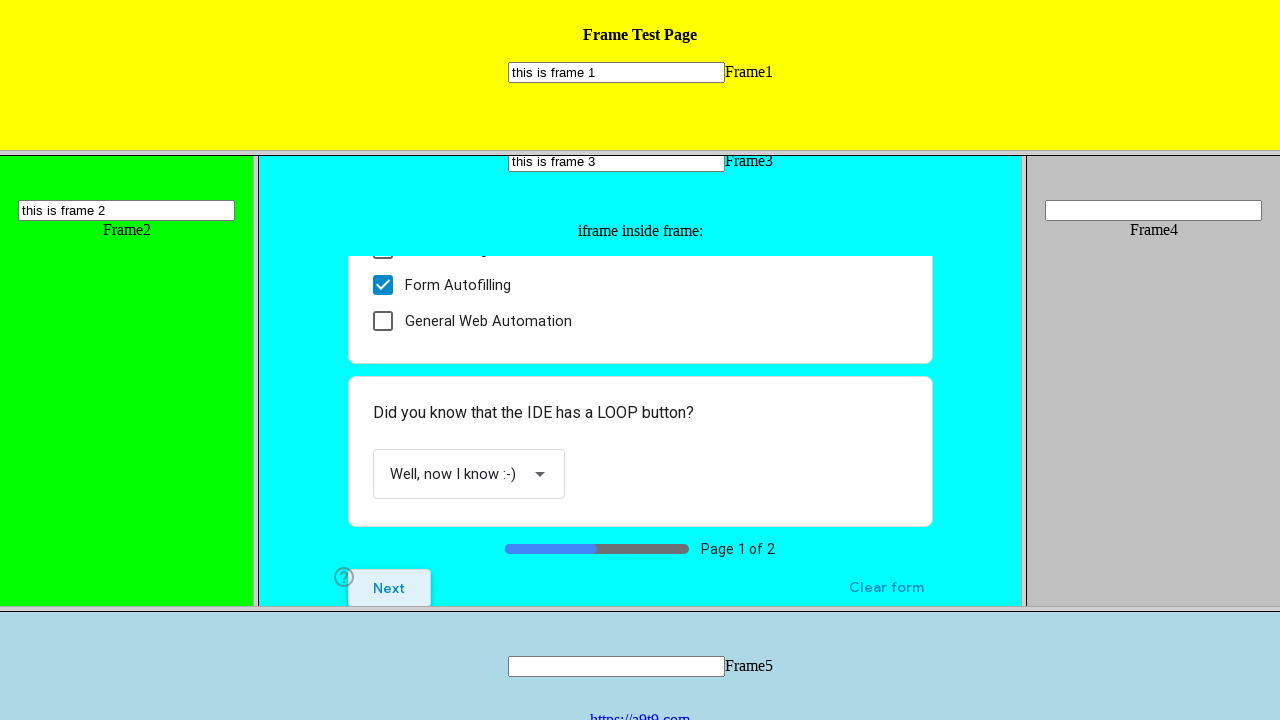

Waited for short text input field to load
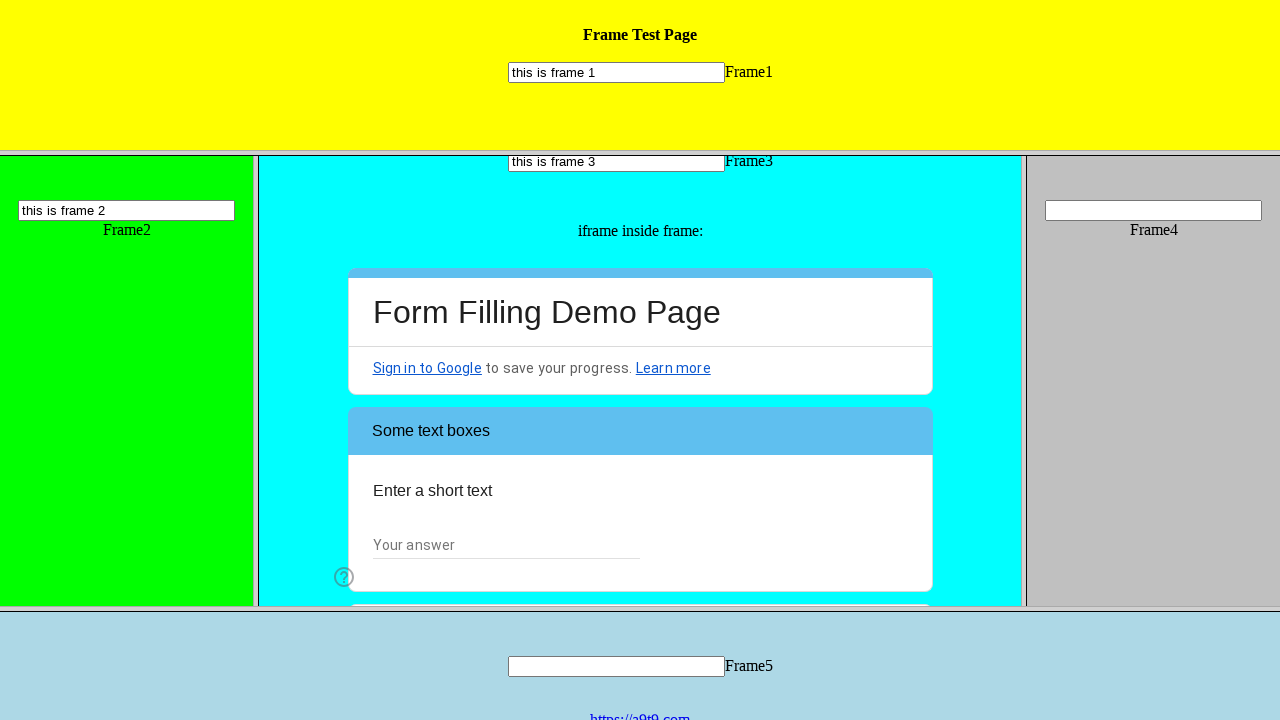

Filled short text input with 'welcome to webdriverIO' on frame[src='frame_3.html'] >> internal:control=enter-frame >> iframe >> internal:
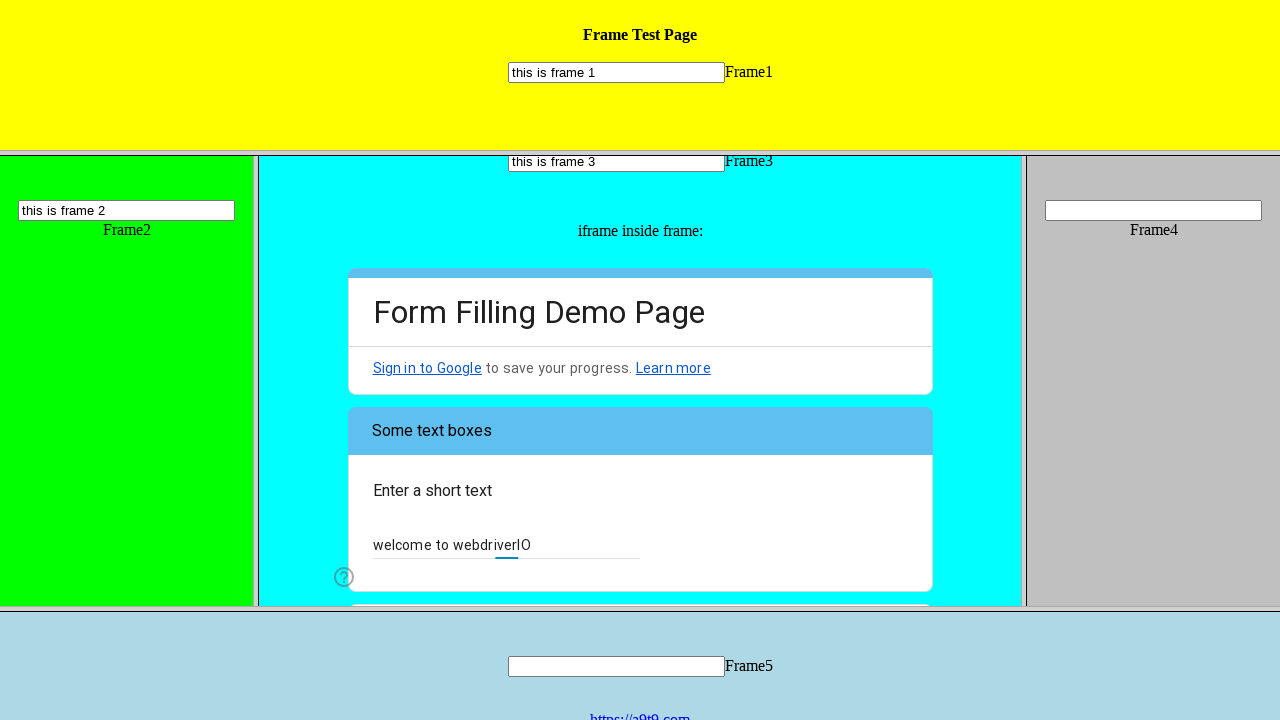

Scrolled long text input prompt into view
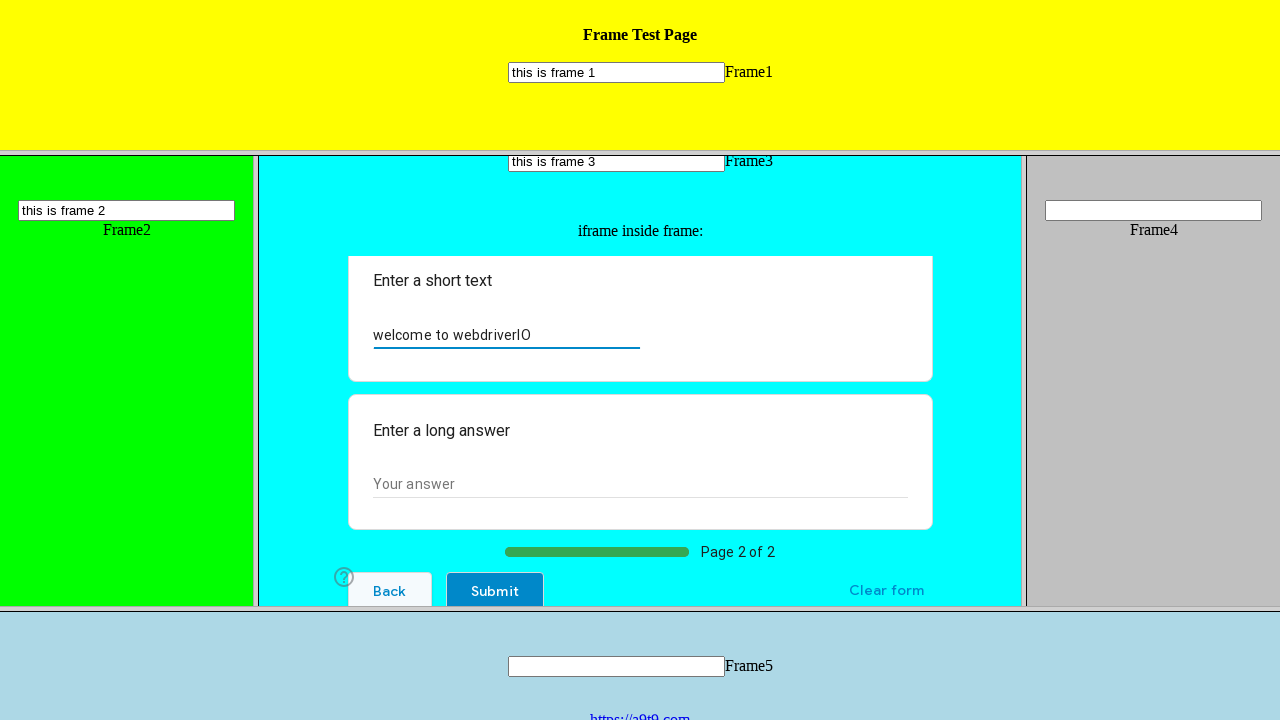

Filled long text input with 'hello everyone' on frame[src='frame_3.html'] >> internal:control=enter-frame >> iframe >> internal:
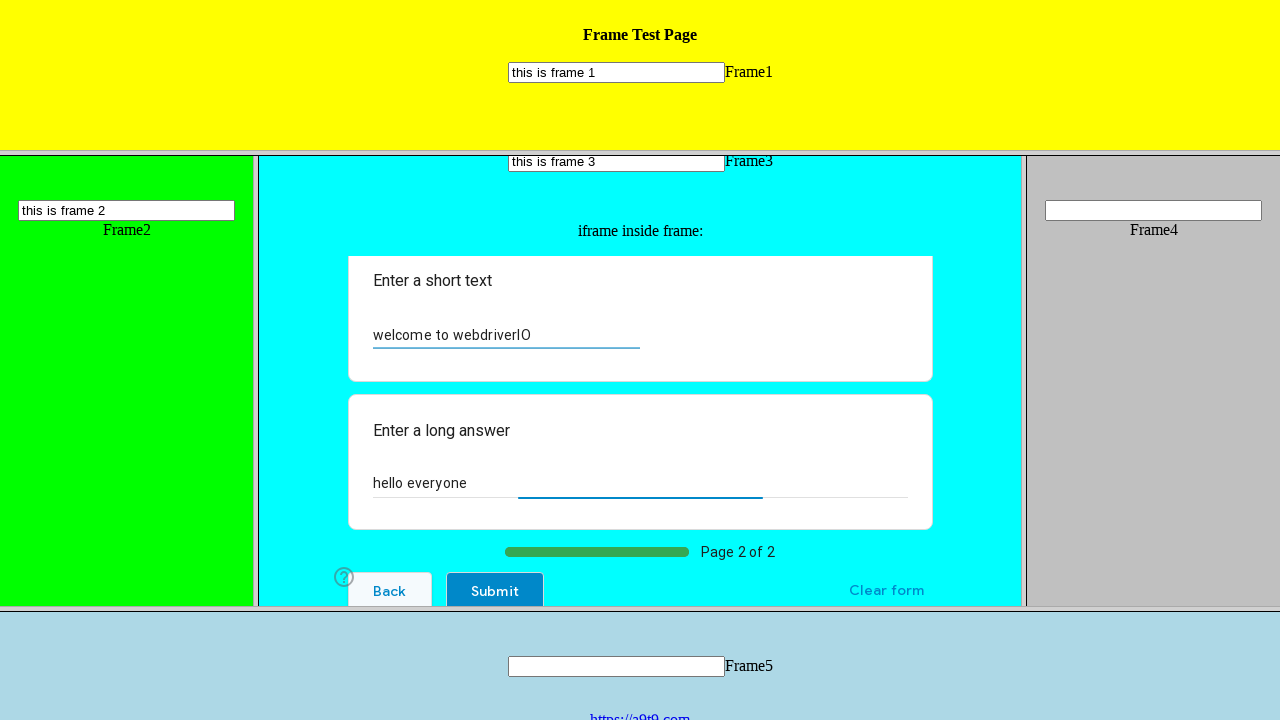

Clicked 'Submit' button to submit form at (495, 588) on frame[src='frame_3.html'] >> internal:control=enter-frame >> iframe >> internal:
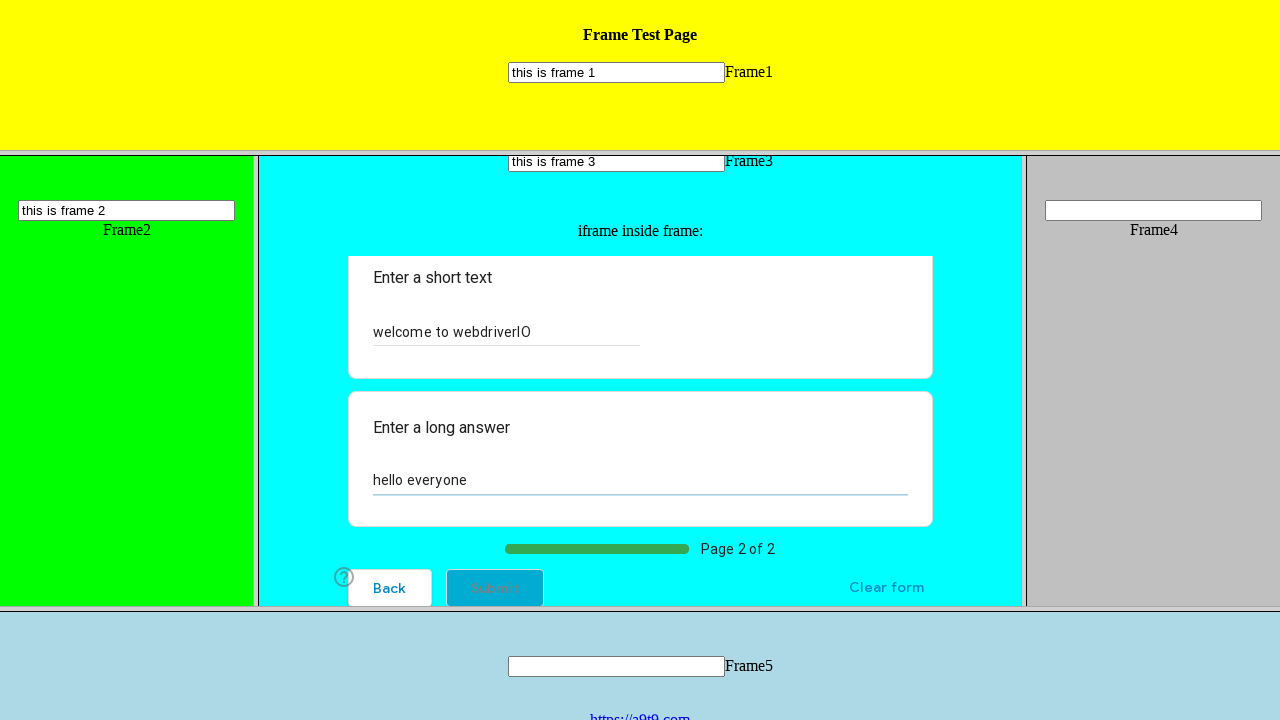

Waited for form submission confirmation message
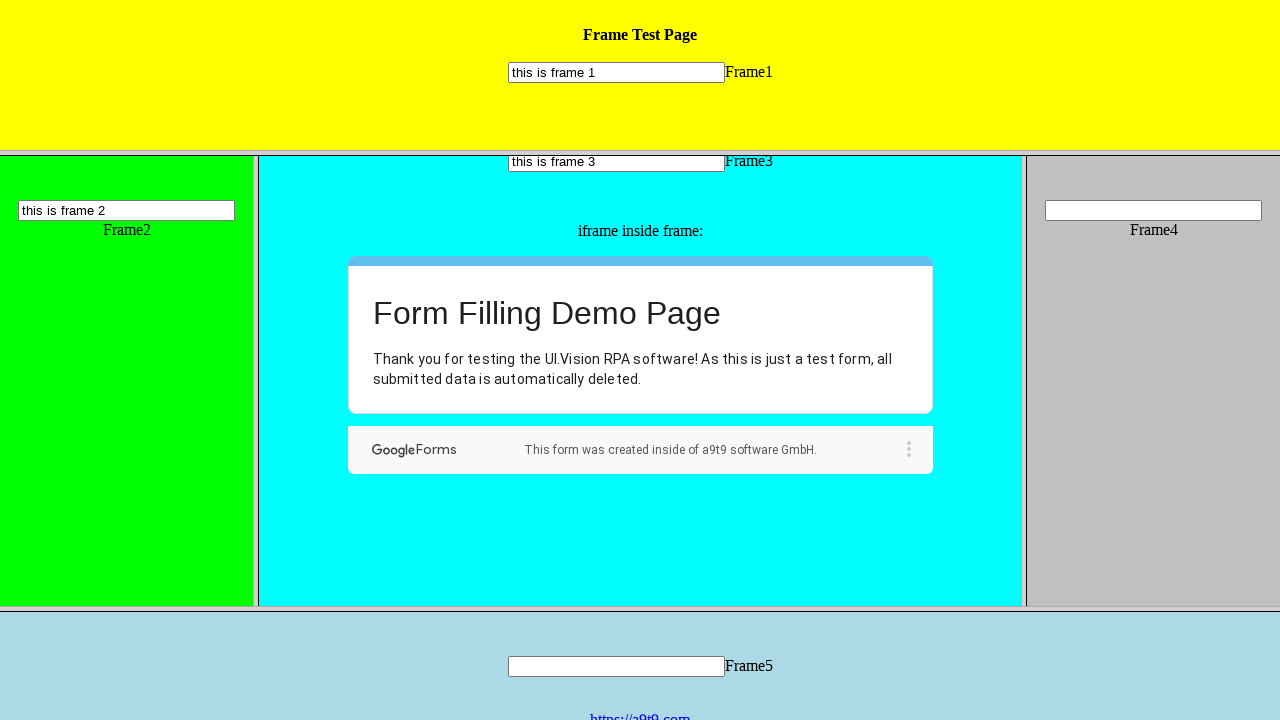

Filled text input in frame 4 with 'this is frame 4' on frame[src='frame_4.html'] >> internal:control=enter-frame >> input[name='mytext4
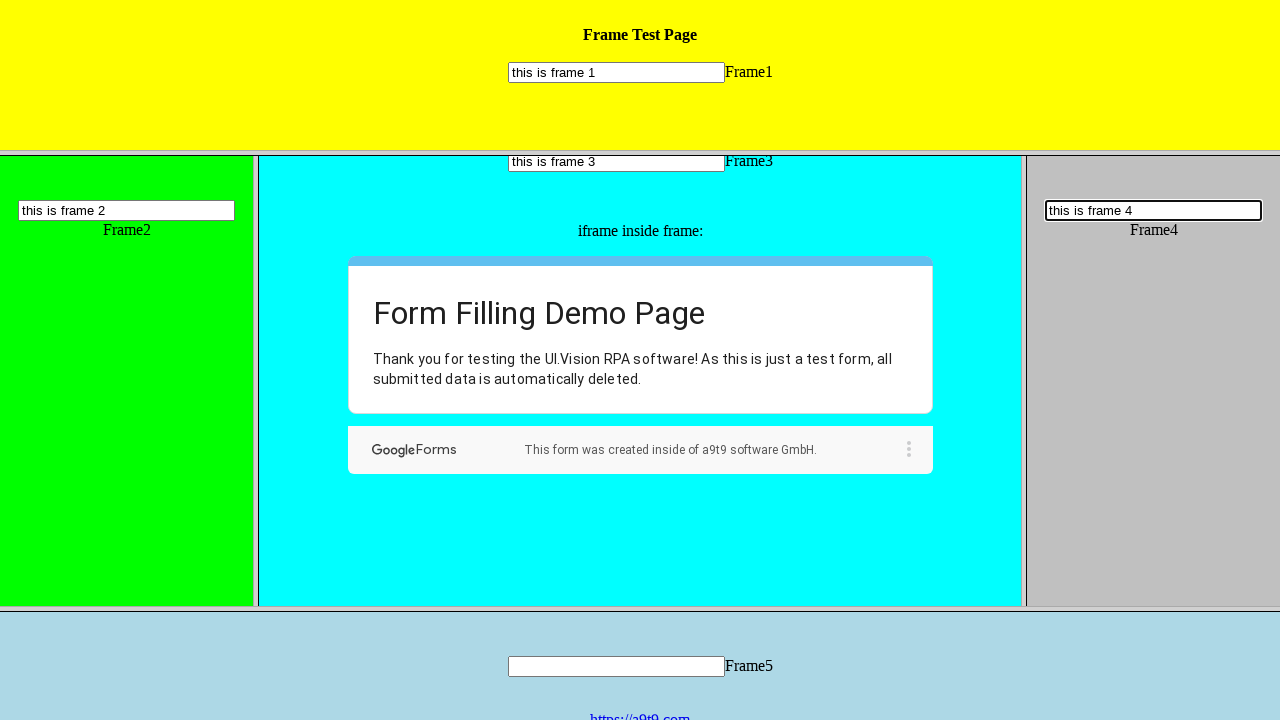

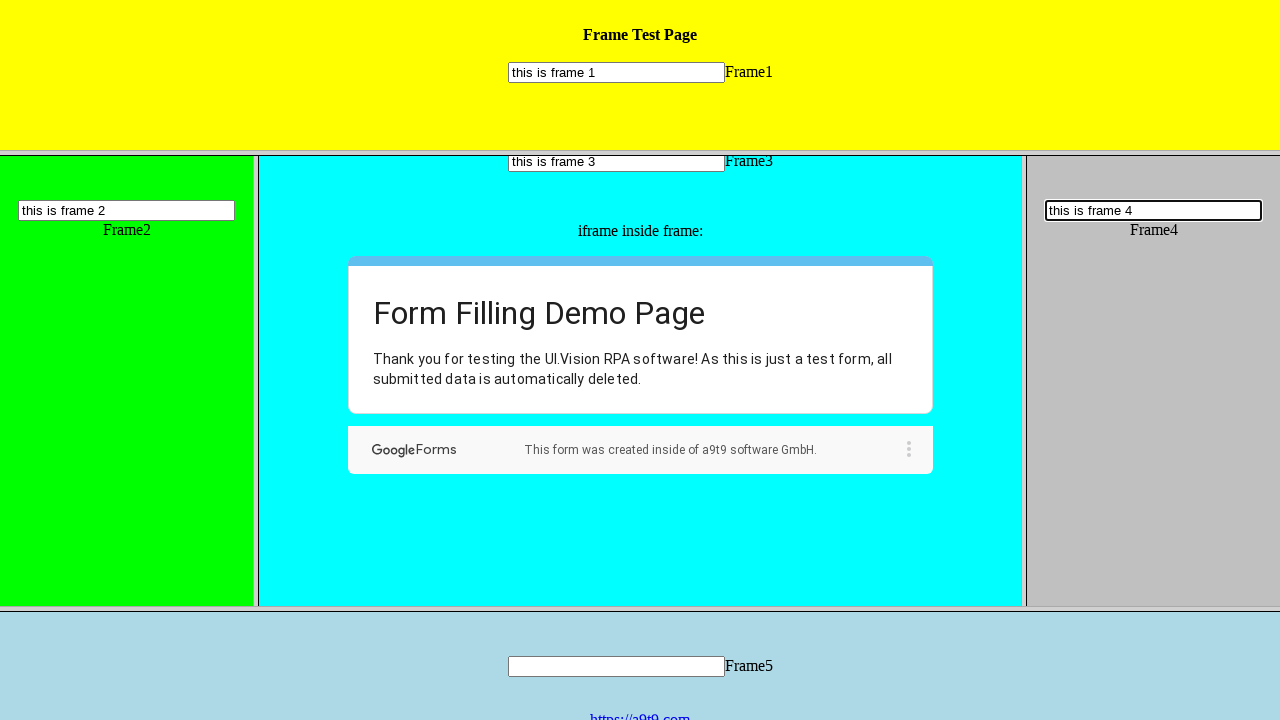